Tests checkbox functionality including basic checkbox, notification checkbox, multi-select checkboxes, and toggle switch on a demo page

Starting URL: https://leafground.com/checkbox.xhtml

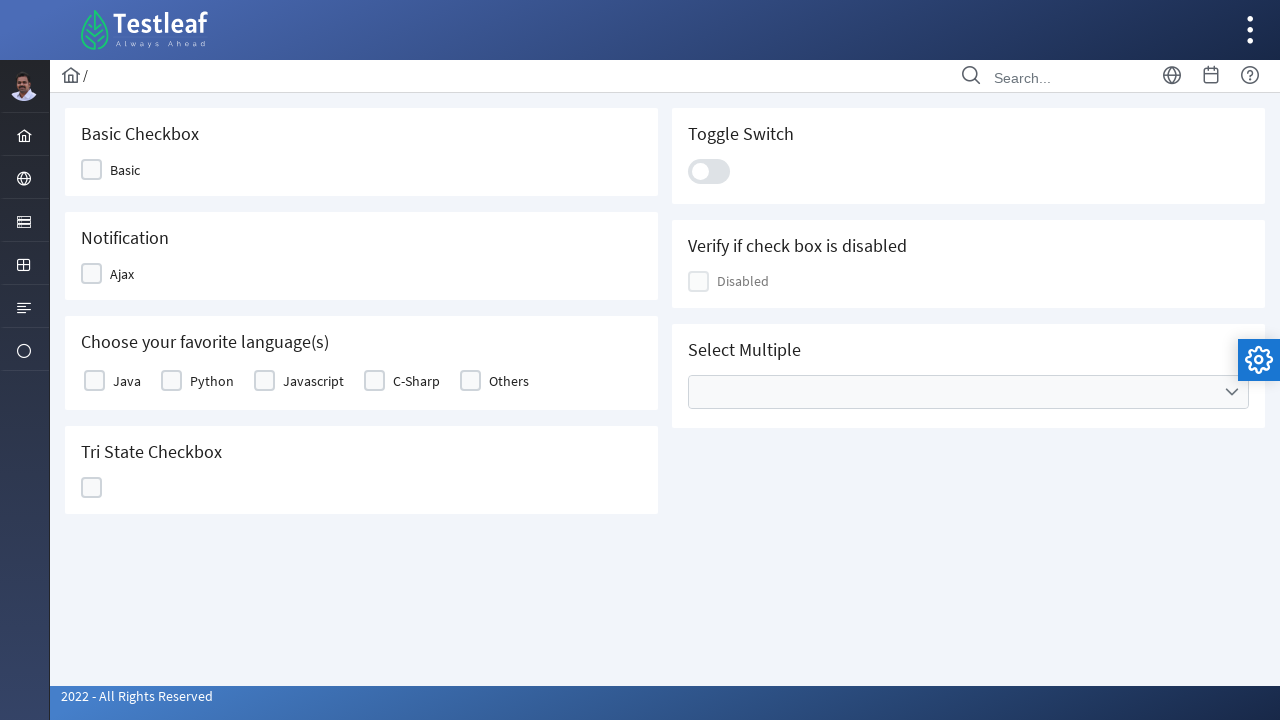

Clicked basic checkbox at (92, 170) on xpath=//div[@class='ui-helper-hidden-accessible']//following::div[@class='ui-chk
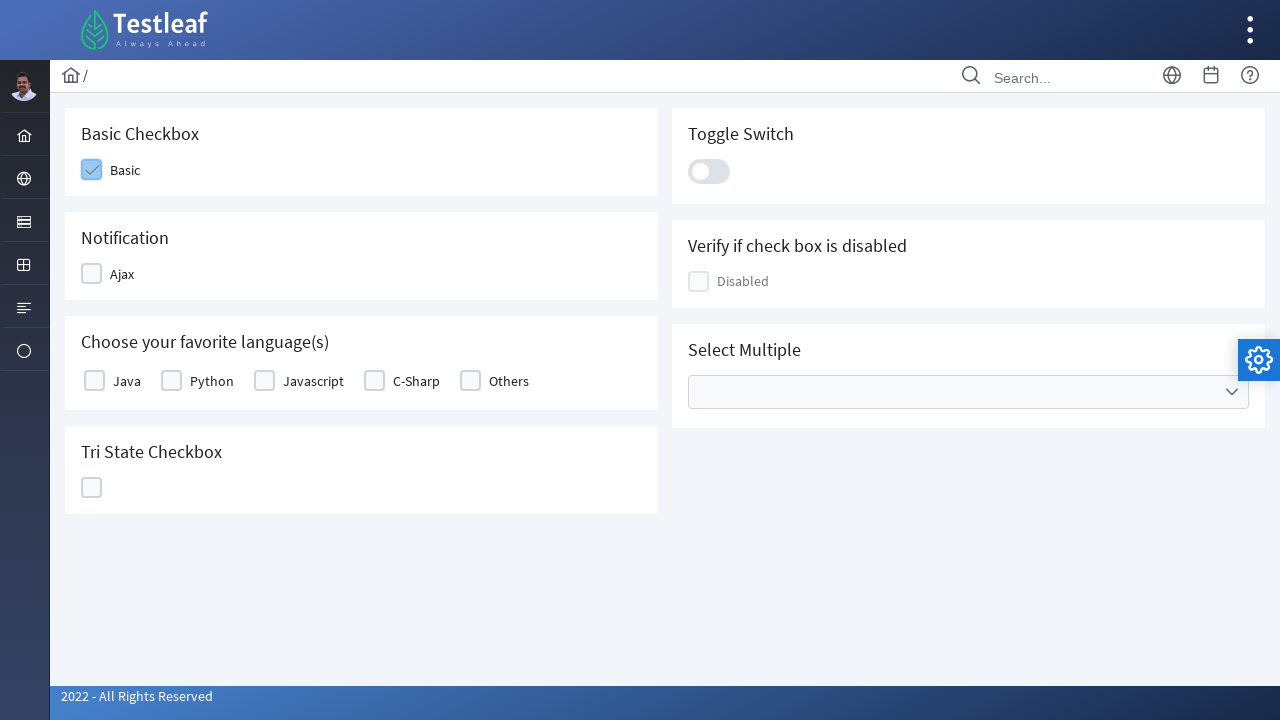

Clicked notification checkbox at (92, 274) on xpath=//div[@class='ui-selectbooleancheckbox ui-chkbox ui-widget']/div[@class='u
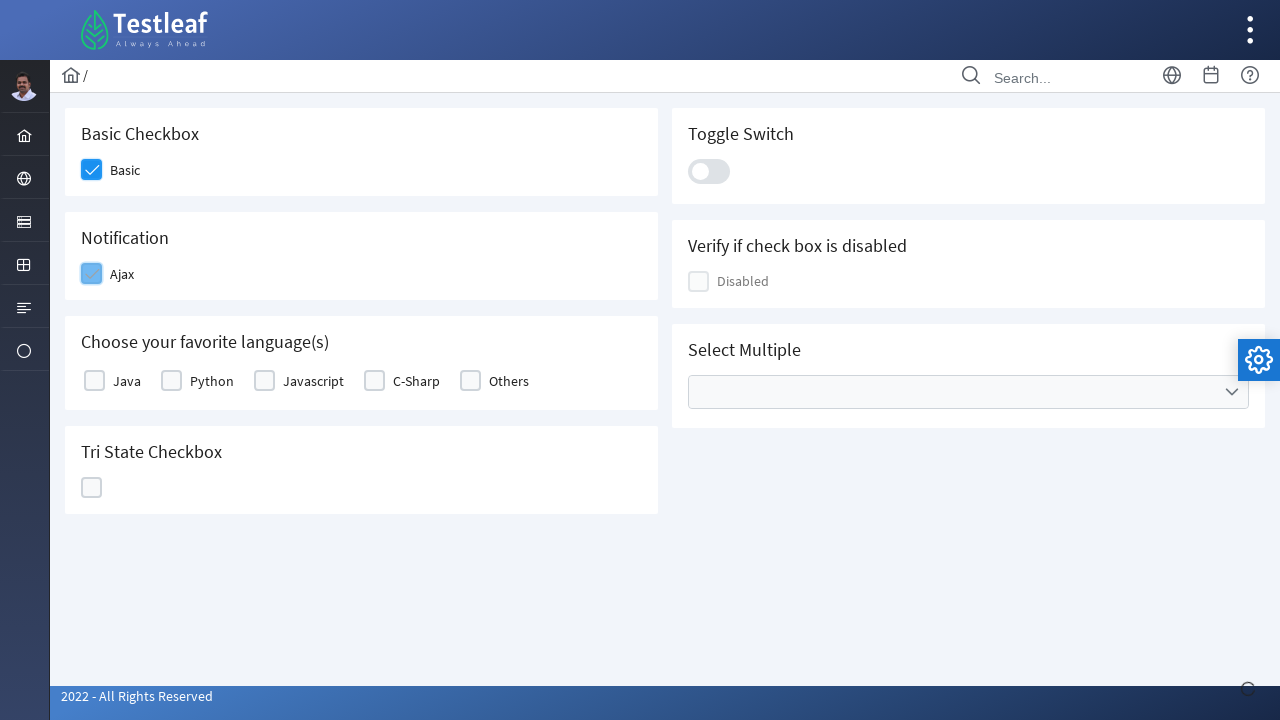

Notification appeared after checkbox click
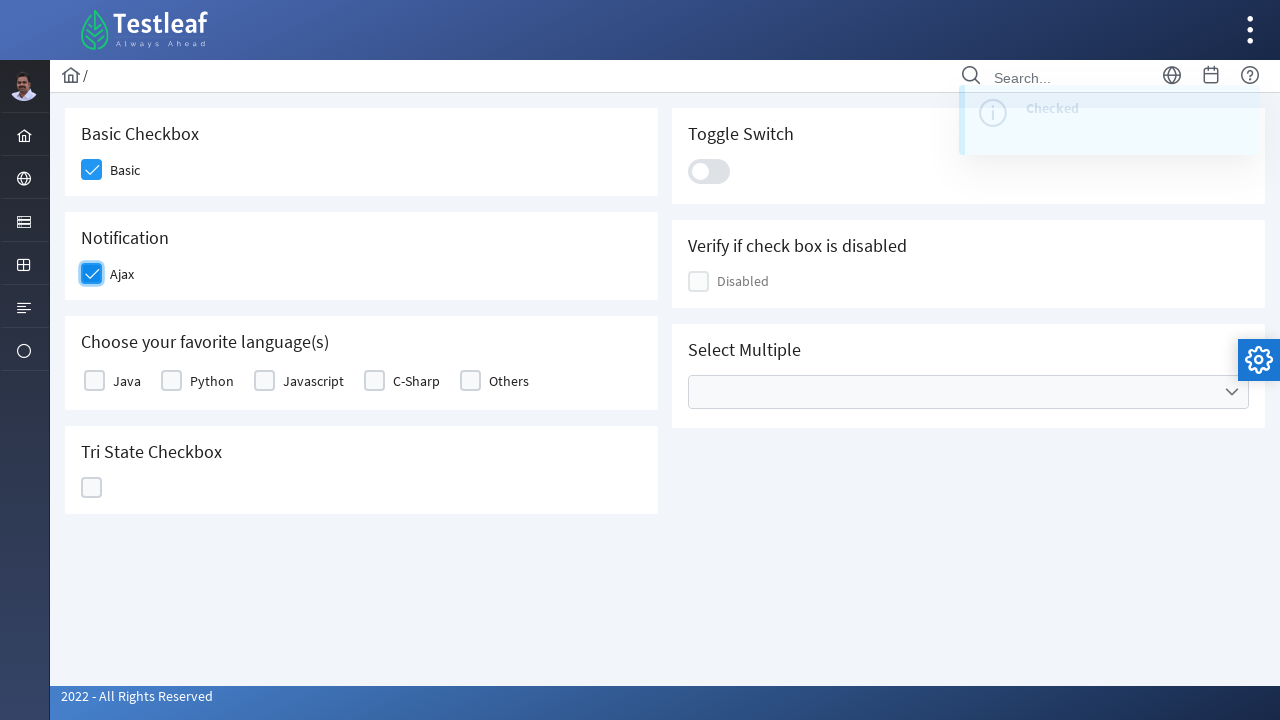

Clicked Java checkbox at (94, 381) on xpath=//label[text()='Java']/preceding::div[@class='ui-chkbox-box ui-widget ui-c
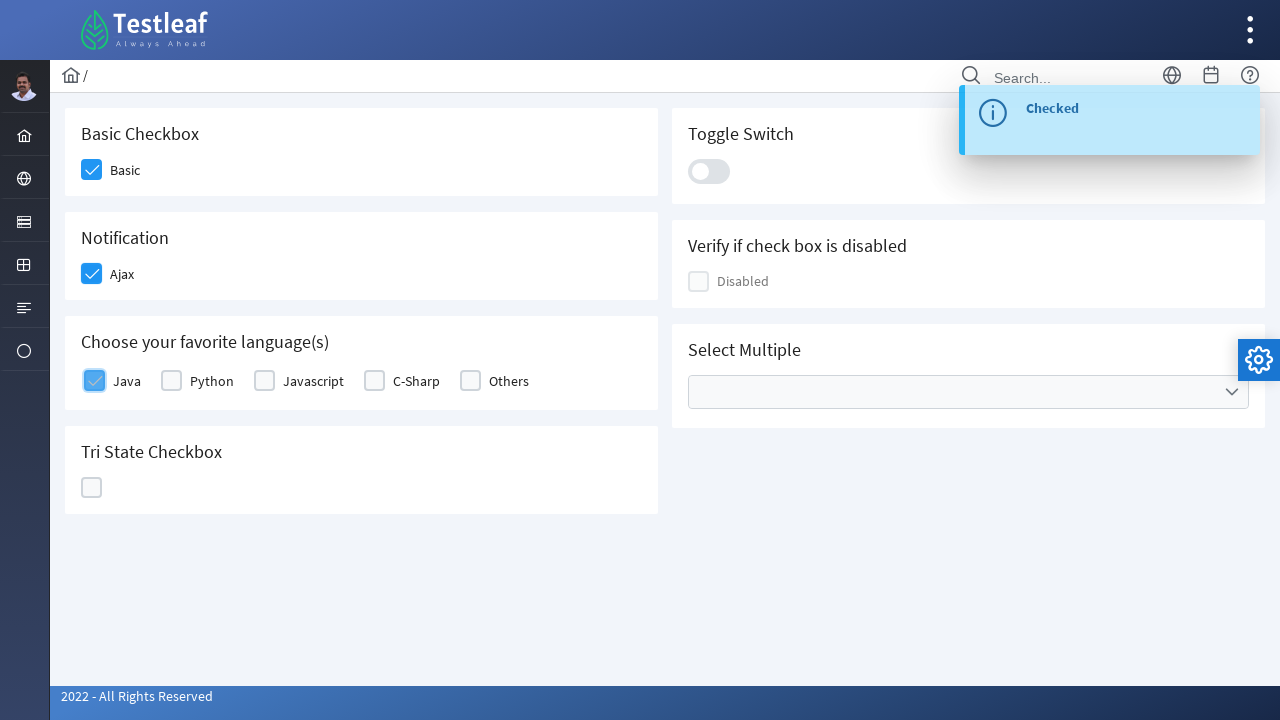

Clicked Python checkbox at (172, 381) on xpath=//label[text()='Python']/preceding::div[@class='ui-chkbox-box ui-widget ui
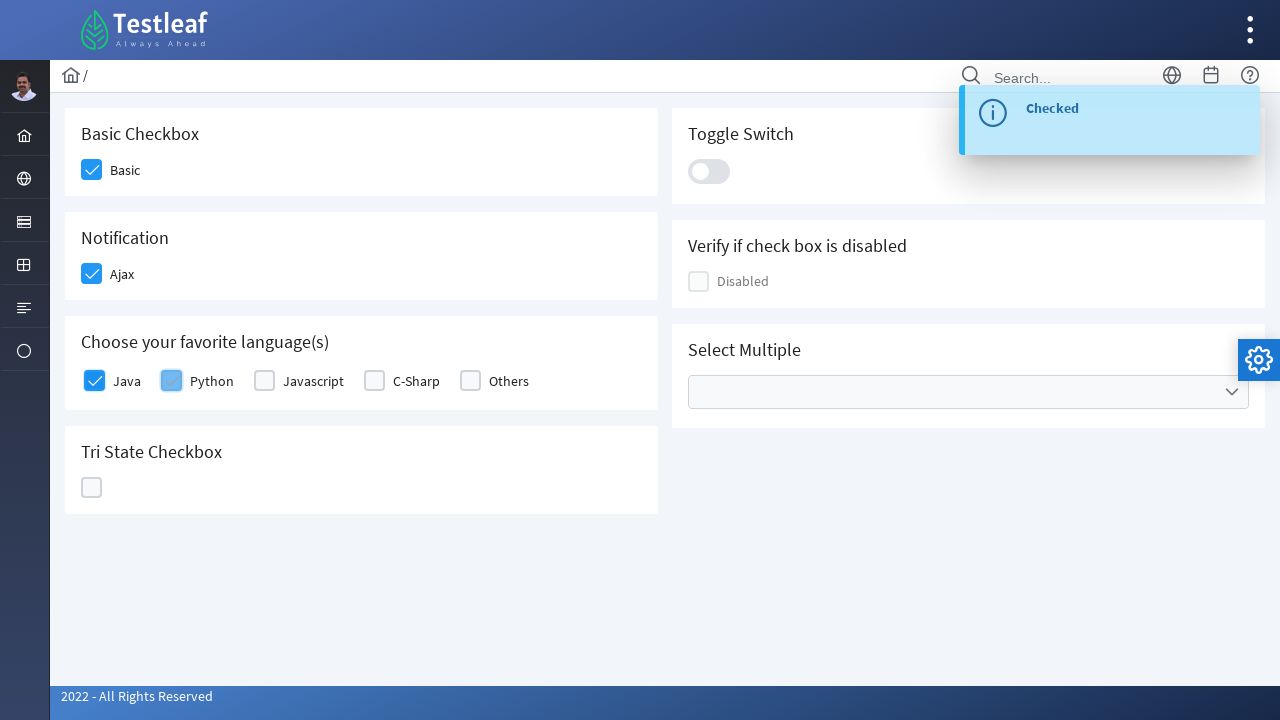

Clicked toggle switch at (709, 171) on xpath=//div[@class='ui-toggleswitch-slider']
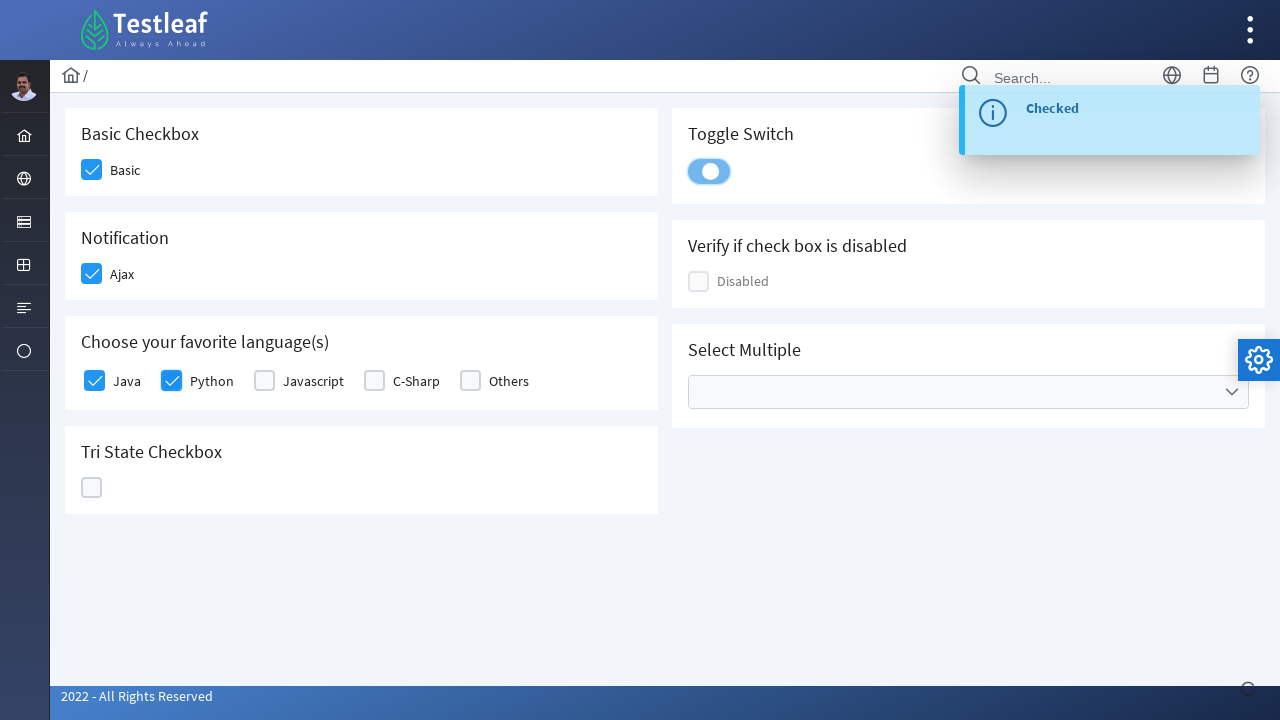

Notification appeared after toggle switch click
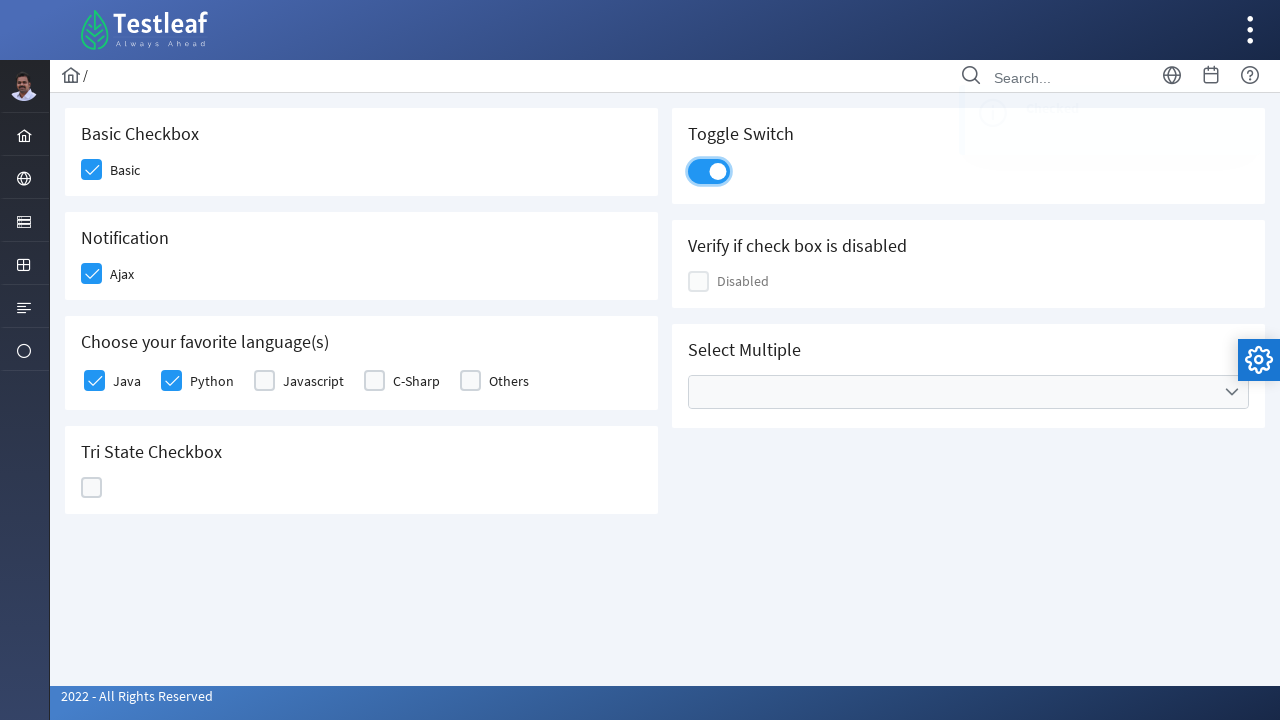

Checked if toggle input is enabled
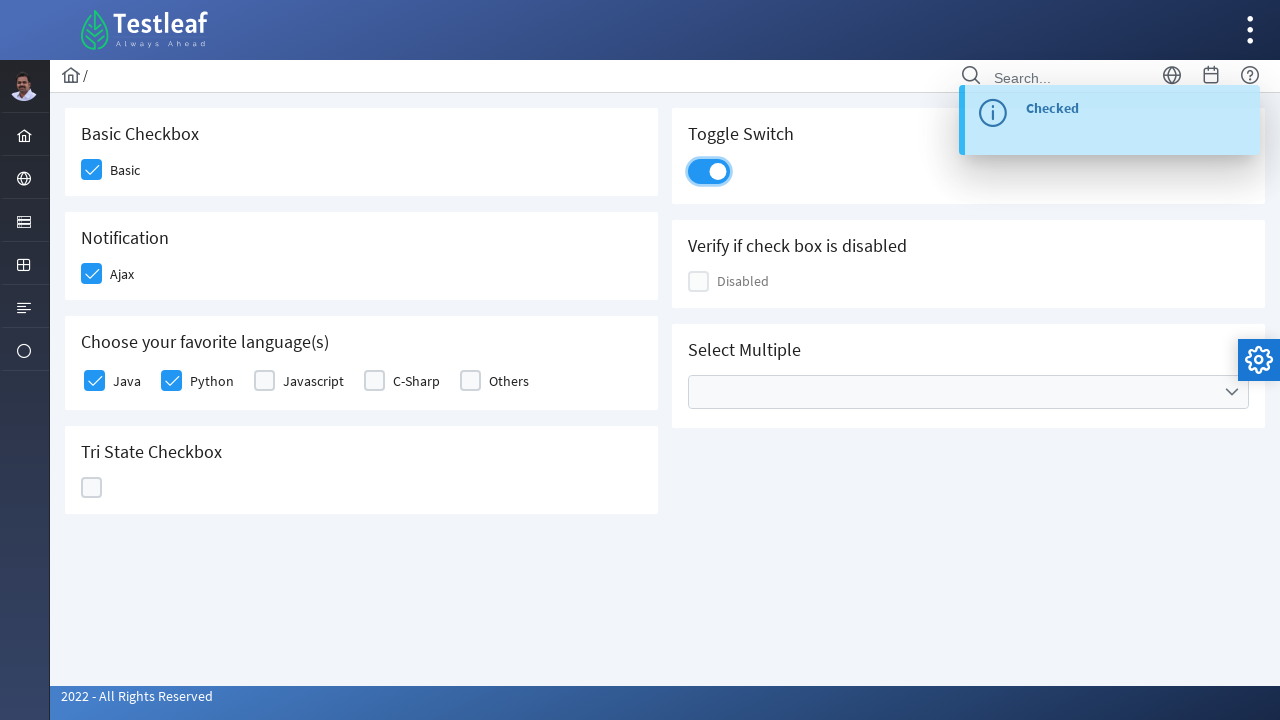

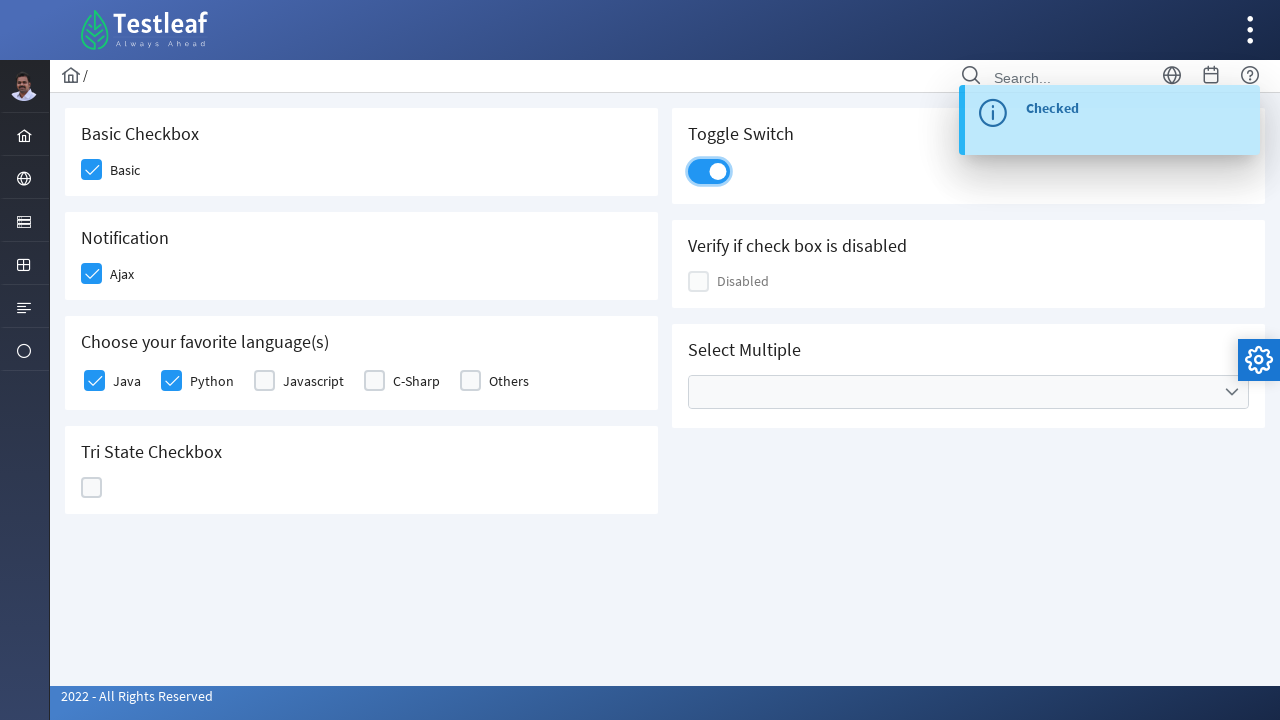